Tests keyboard actions by typing uppercase text in a form field using shift key combinations

Starting URL: https://demoqa.com/automation-practice-form

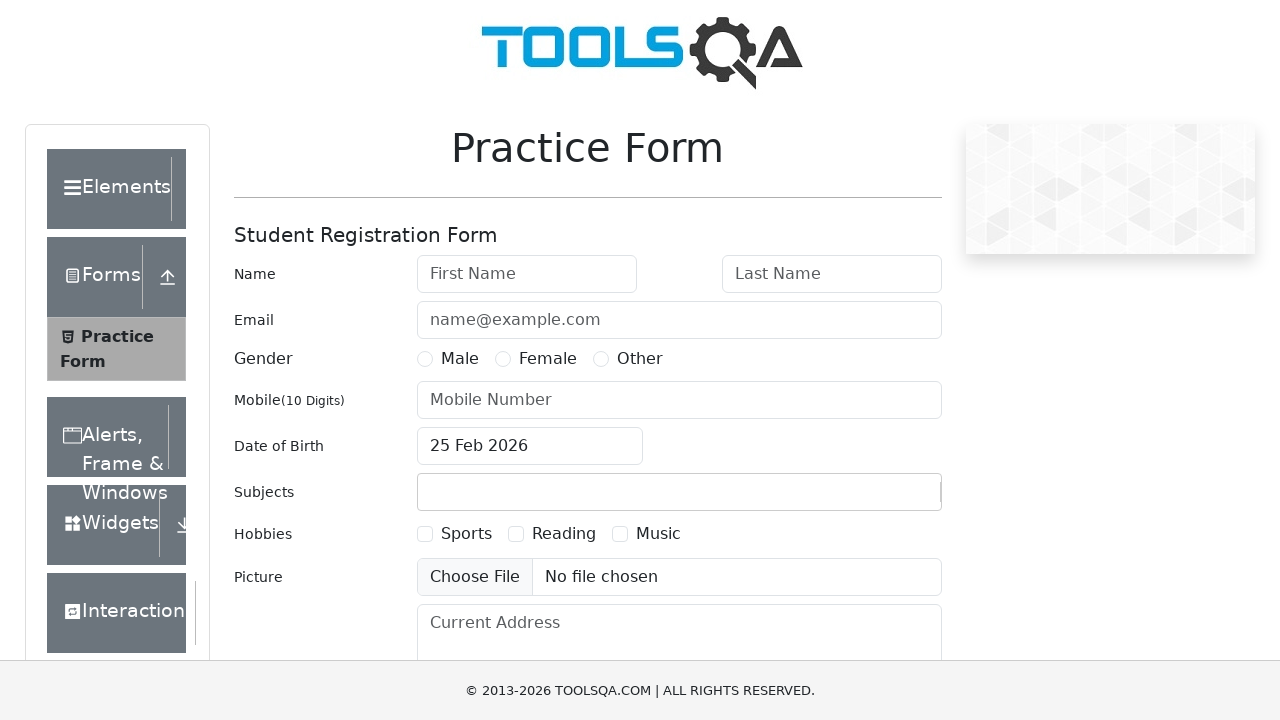

Clicked on the first name field at (527, 274) on #firstName
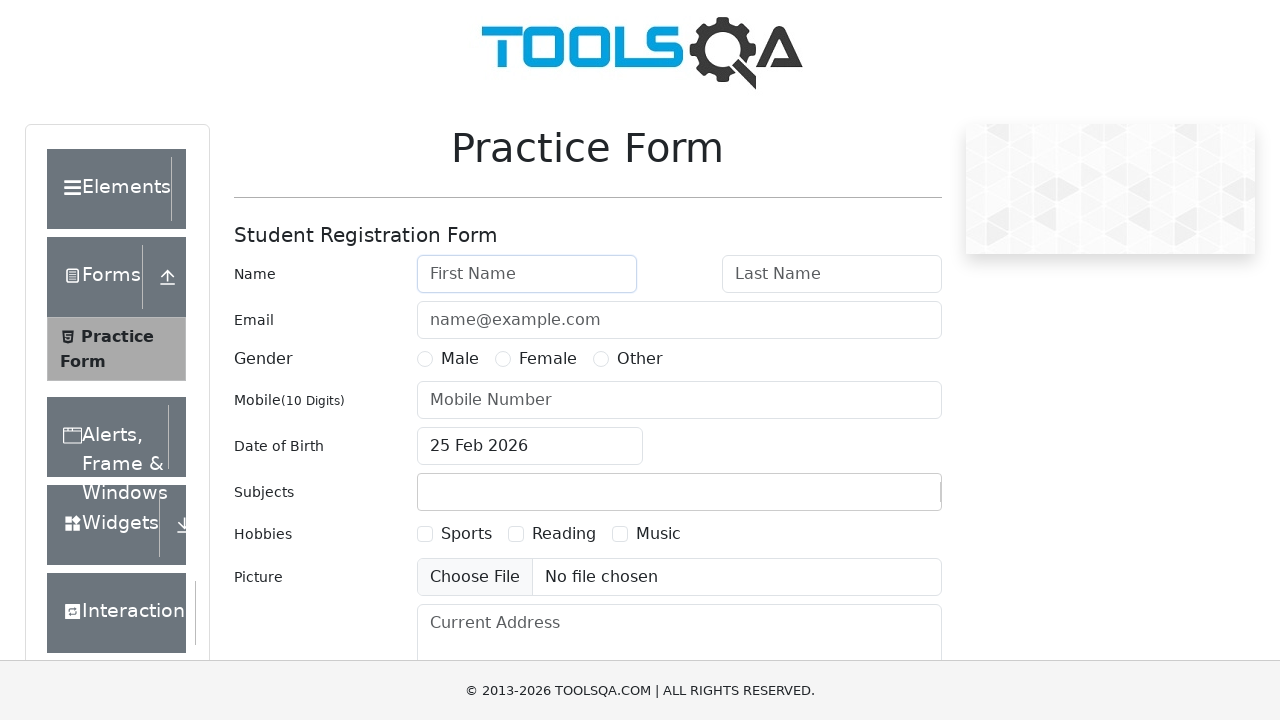

Pressed and held Shift key
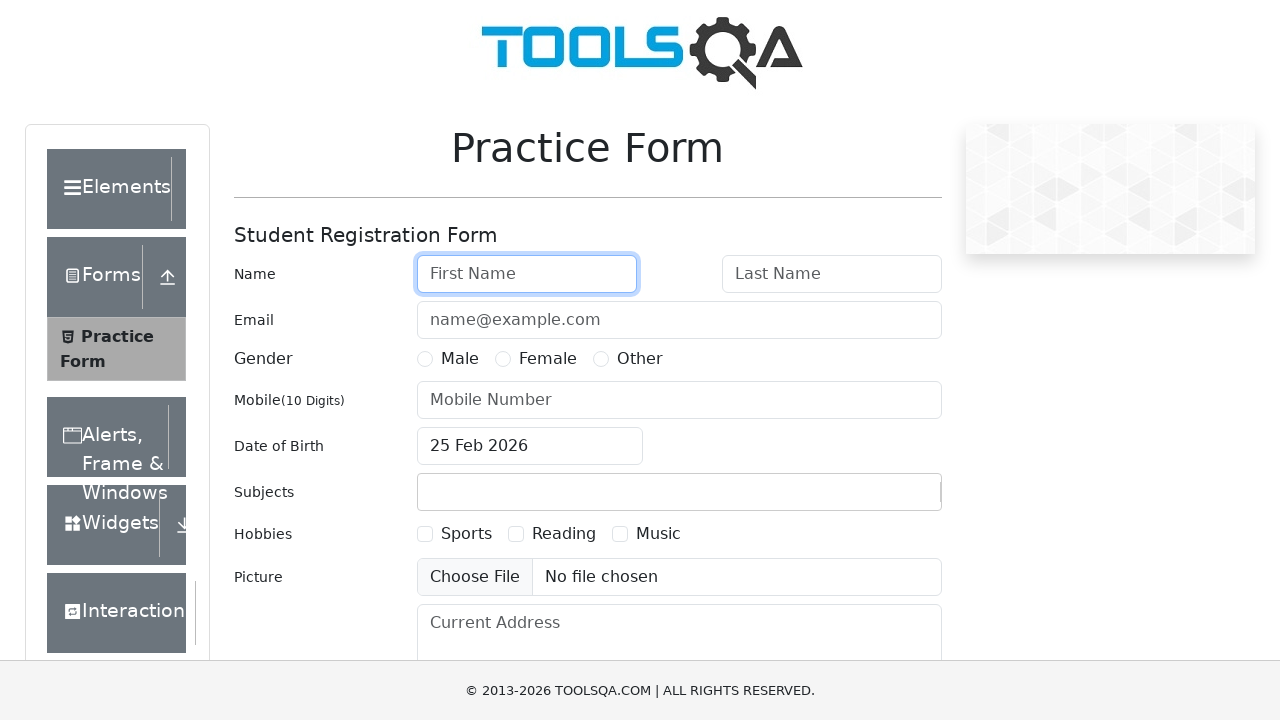

Typed 'selenium' with Shift key held (uppercase) on #firstName
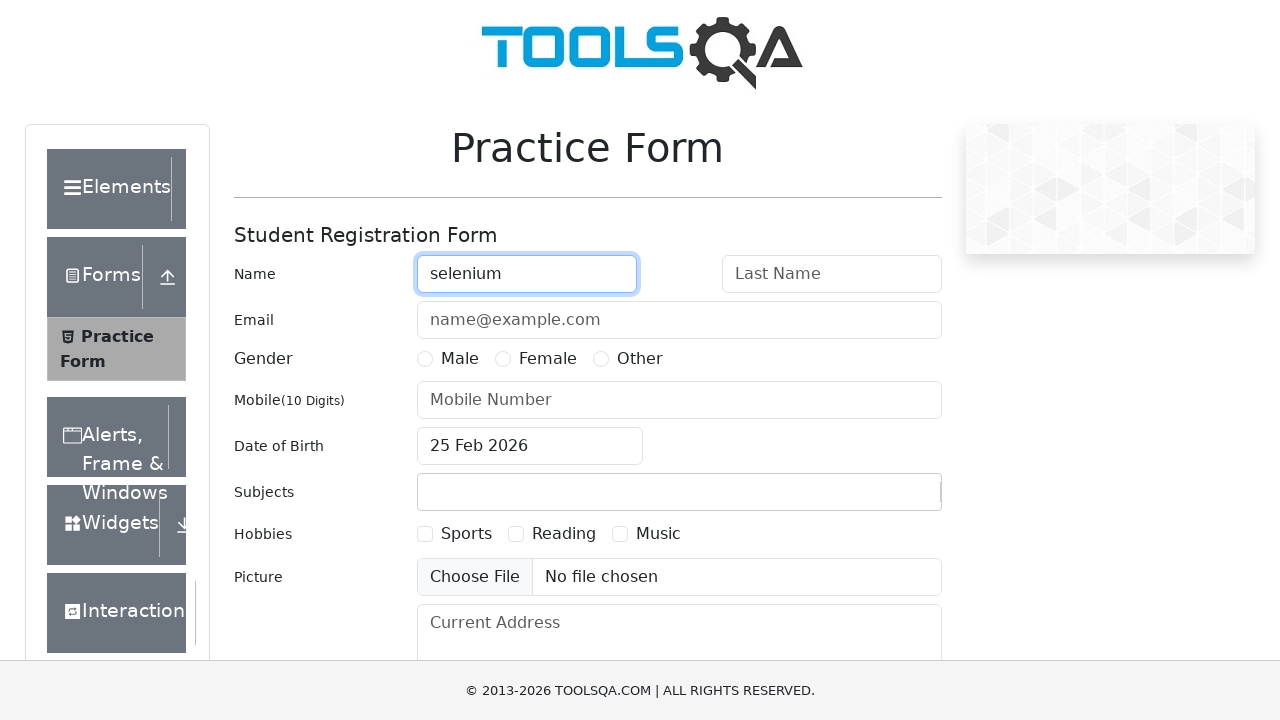

Released Shift key
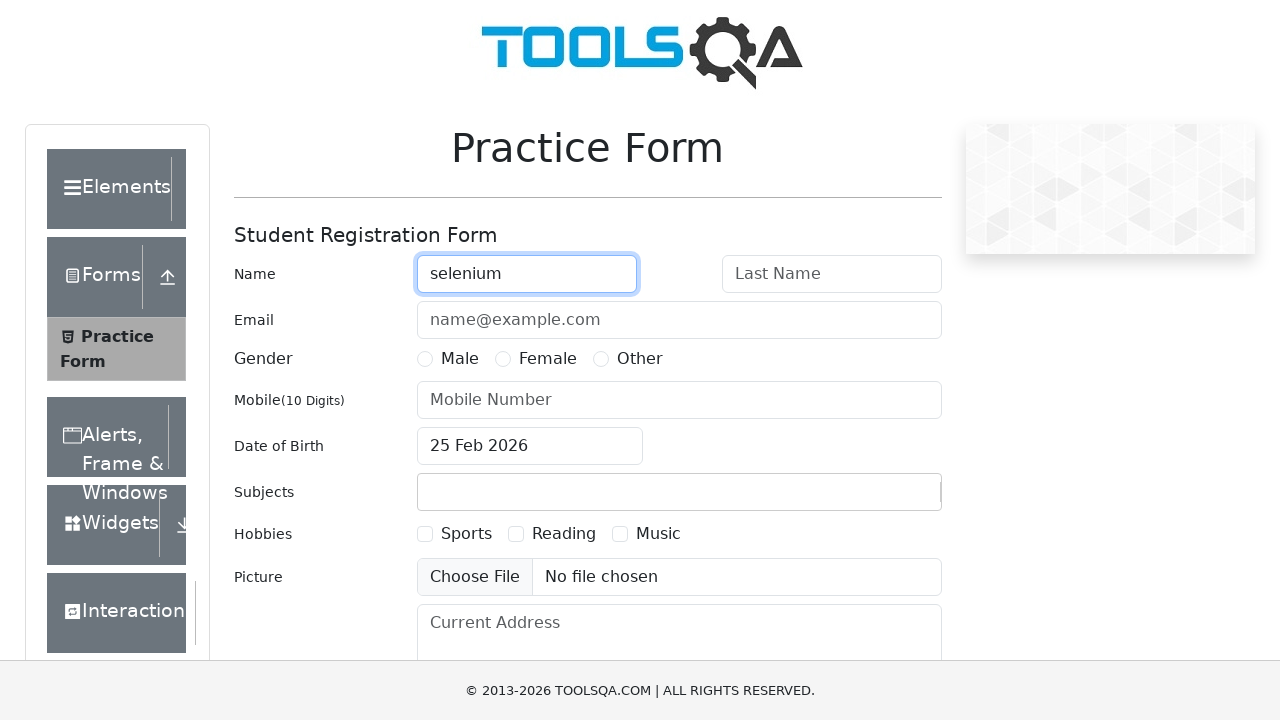

Double-clicked first name field to select all text at (527, 274) on #firstName
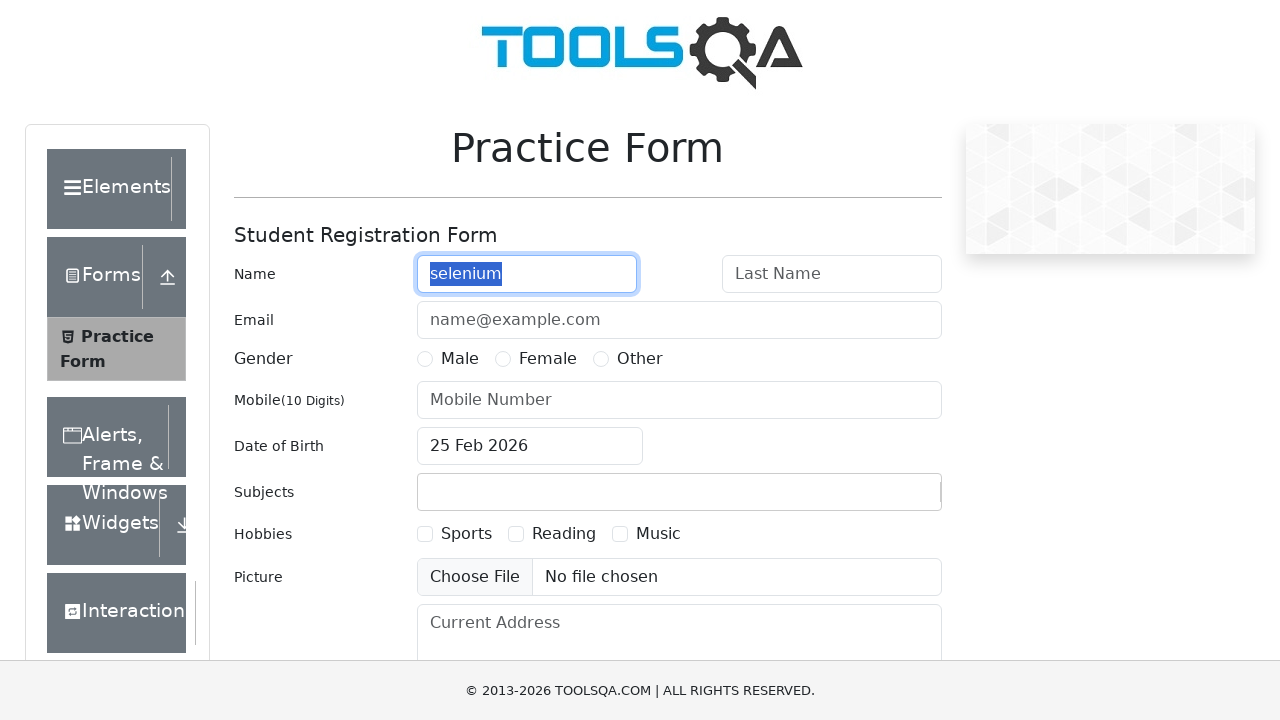

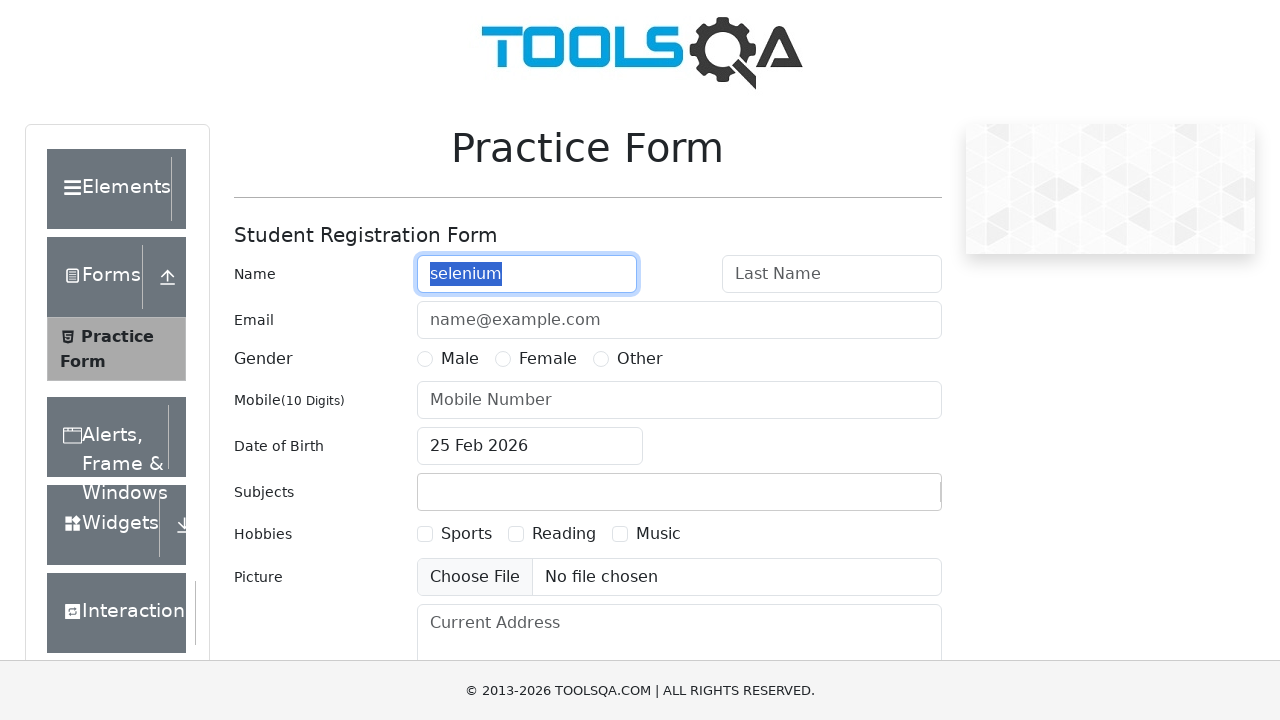